Tests countdown timer page by waiting for the countdown to reach "00" seconds

Starting URL: https://automationfc.github.io/fluent-wait/

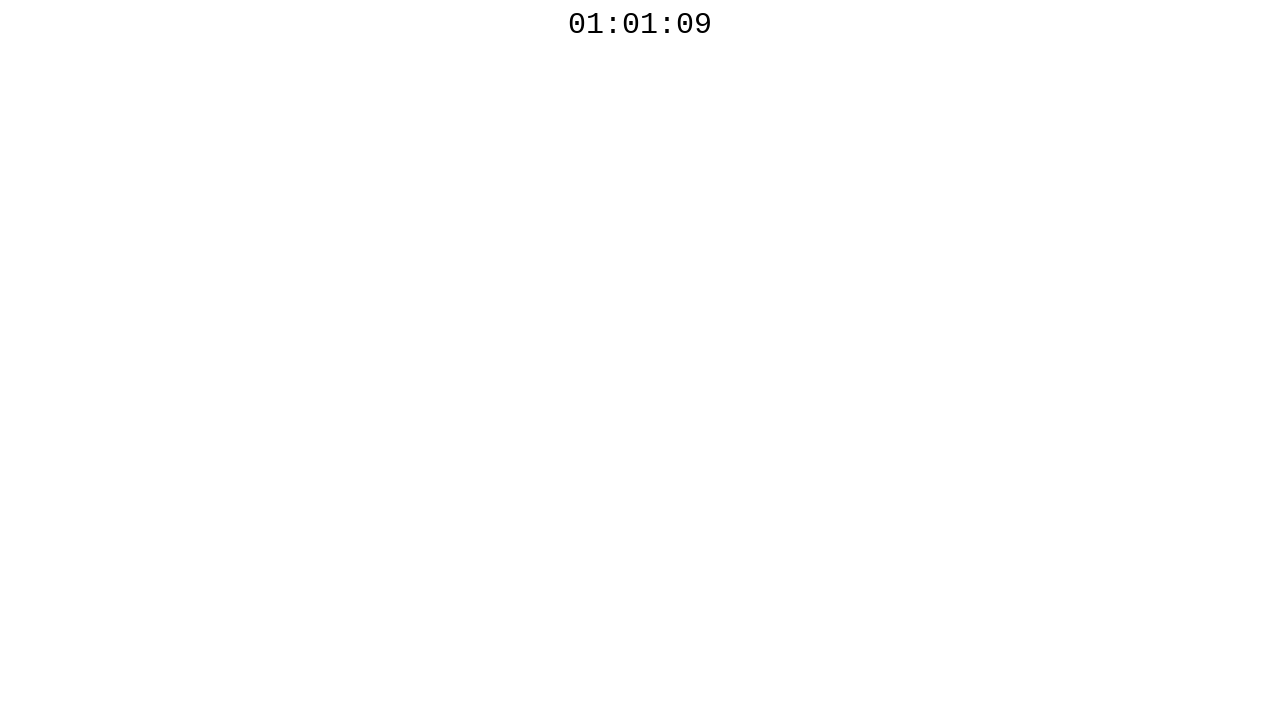

Waited for countdown timer to reach 00 seconds
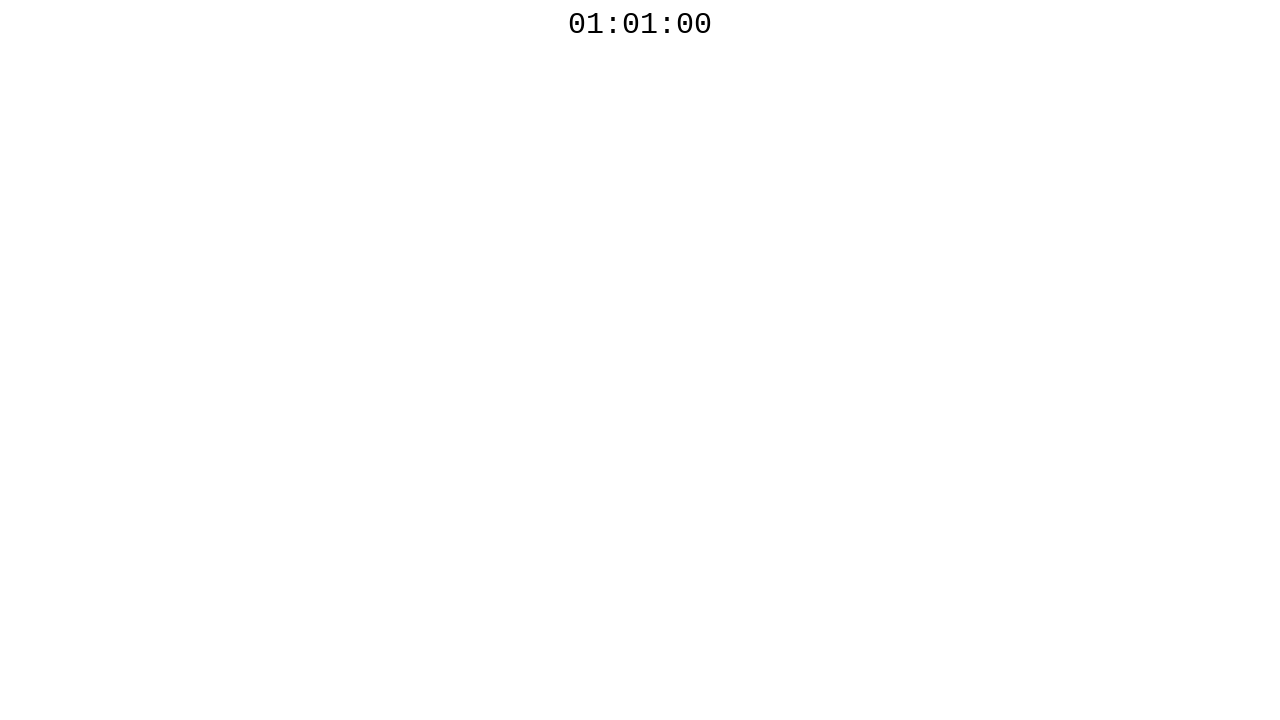

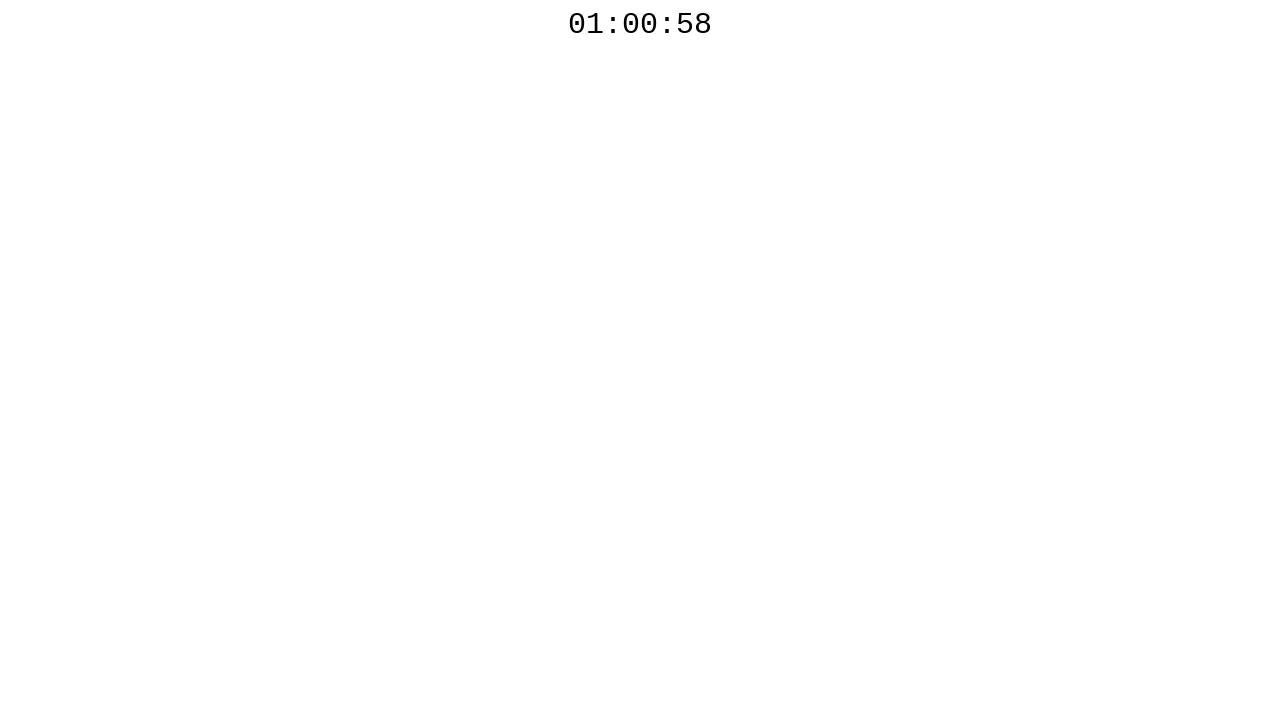